Tests checkbox functionality by selecting all unchecked checkboxes and verifying the total count of checked boxes

Starting URL: https://practice.expandtesting.com/checkboxes

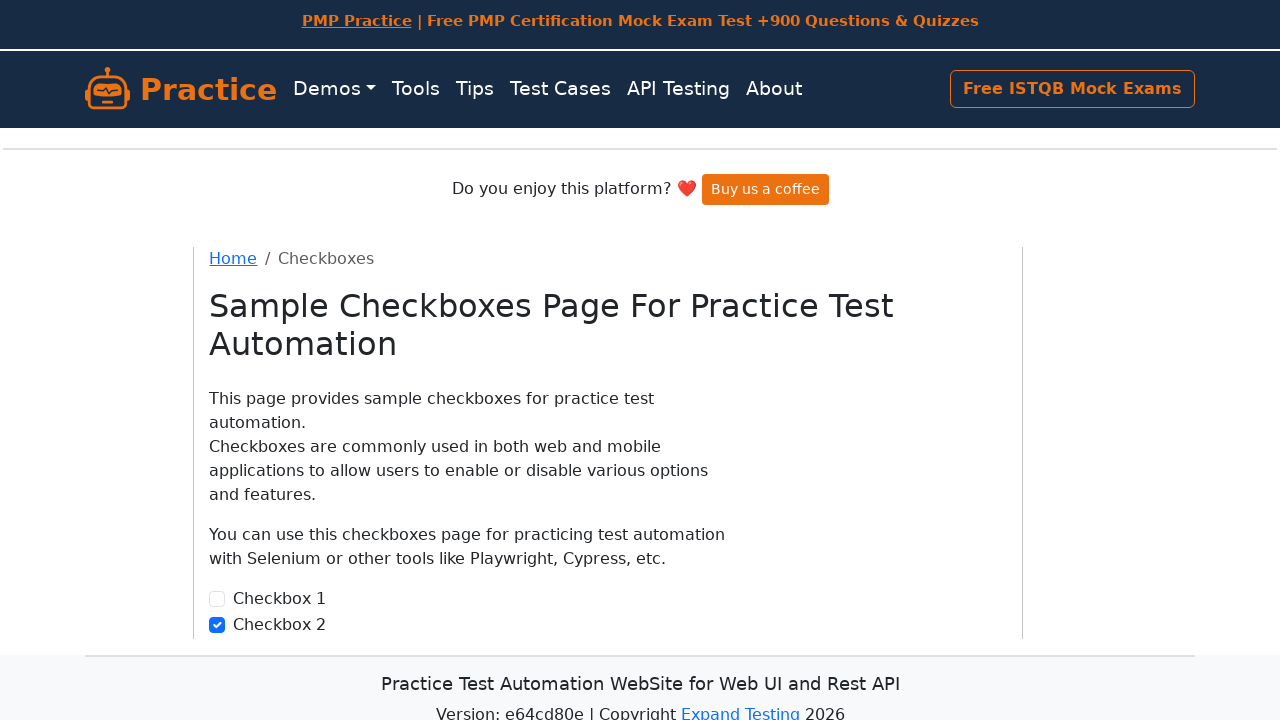

Scrolled to bottom of page to ensure all checkboxes are visible
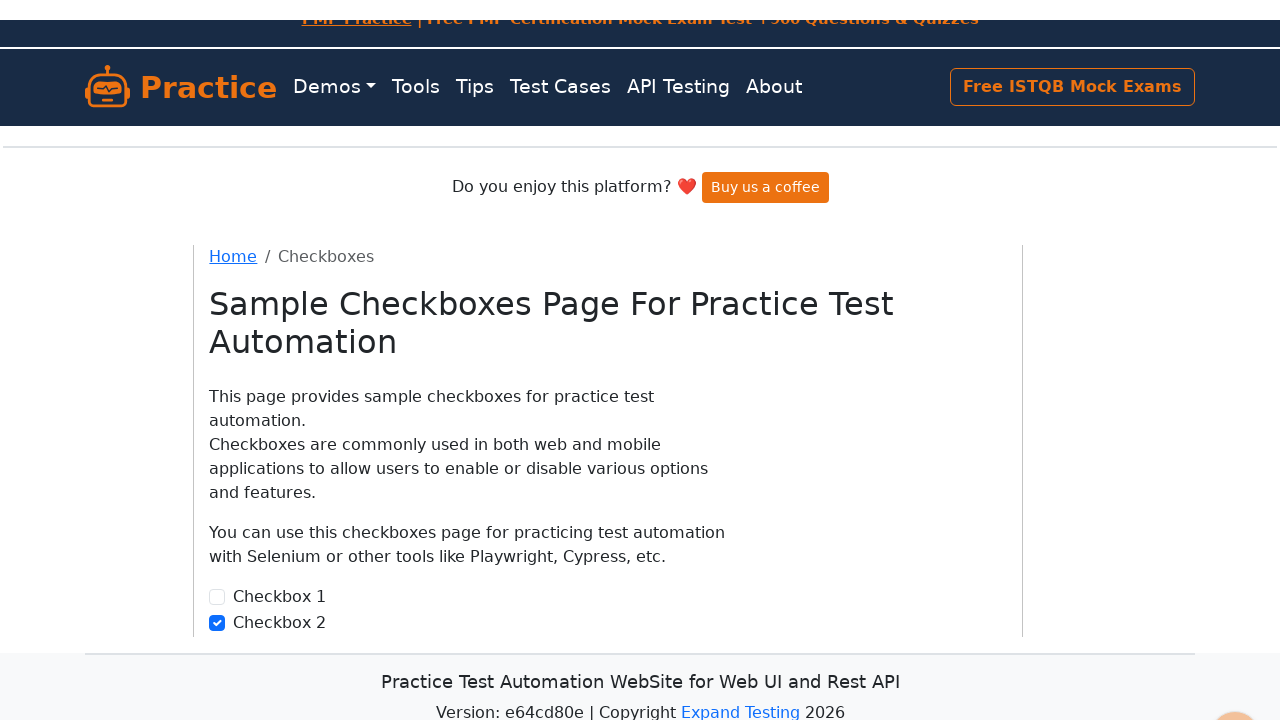

Located all checkboxes on the page
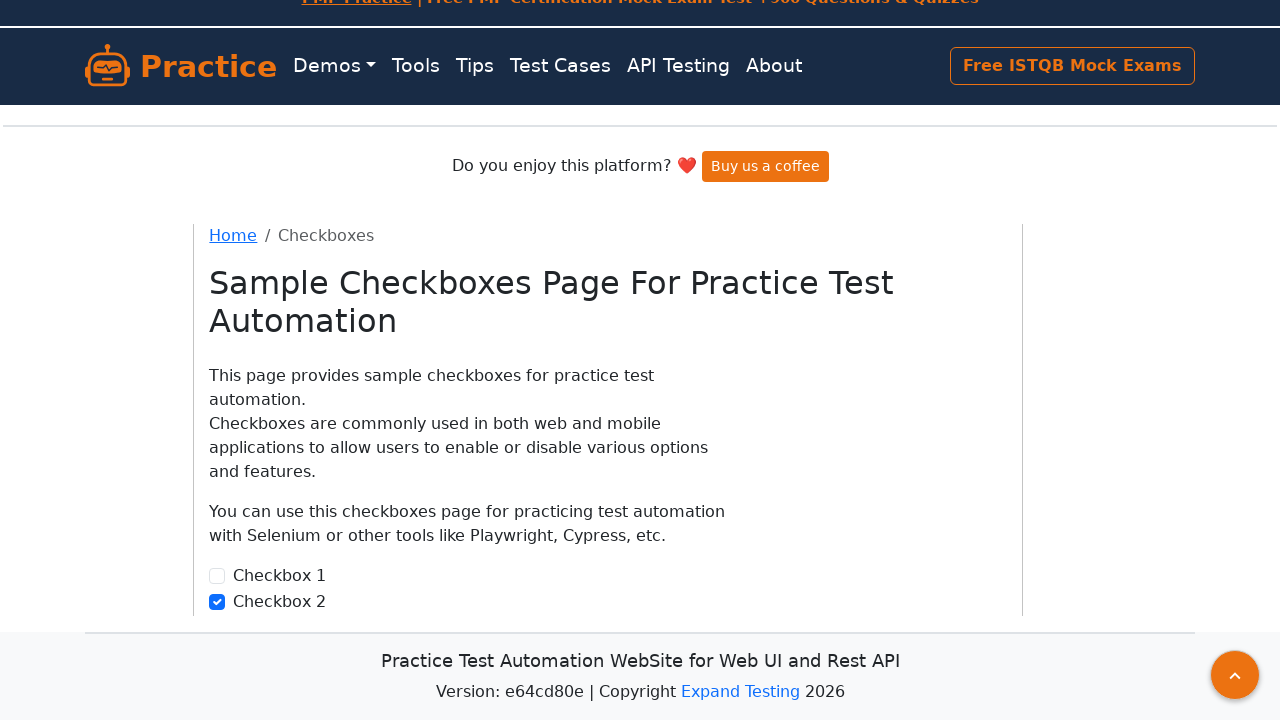

Clicked an unchecked checkbox to check it at (217, 576) on input[type='checkbox'] >> nth=0
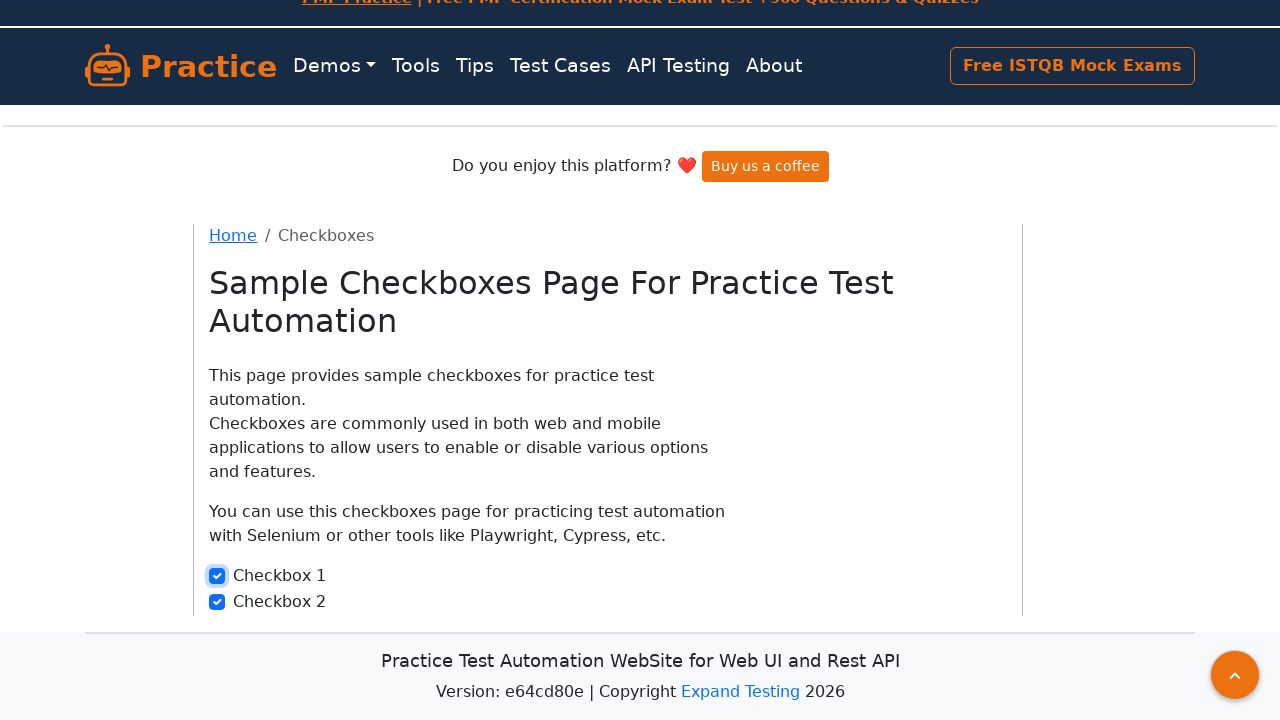

Verified checkbox states - counted 2 checked checkboxes
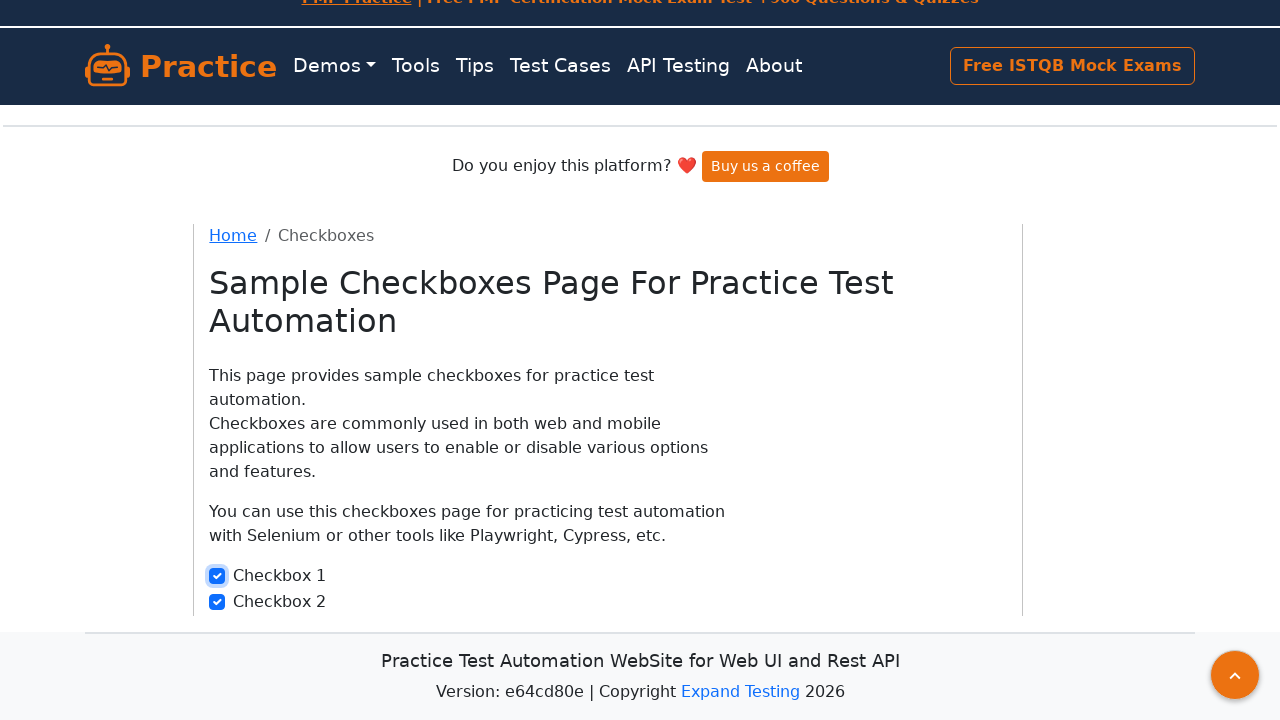

Assertion passed - all 2 checkboxes are checked as expected
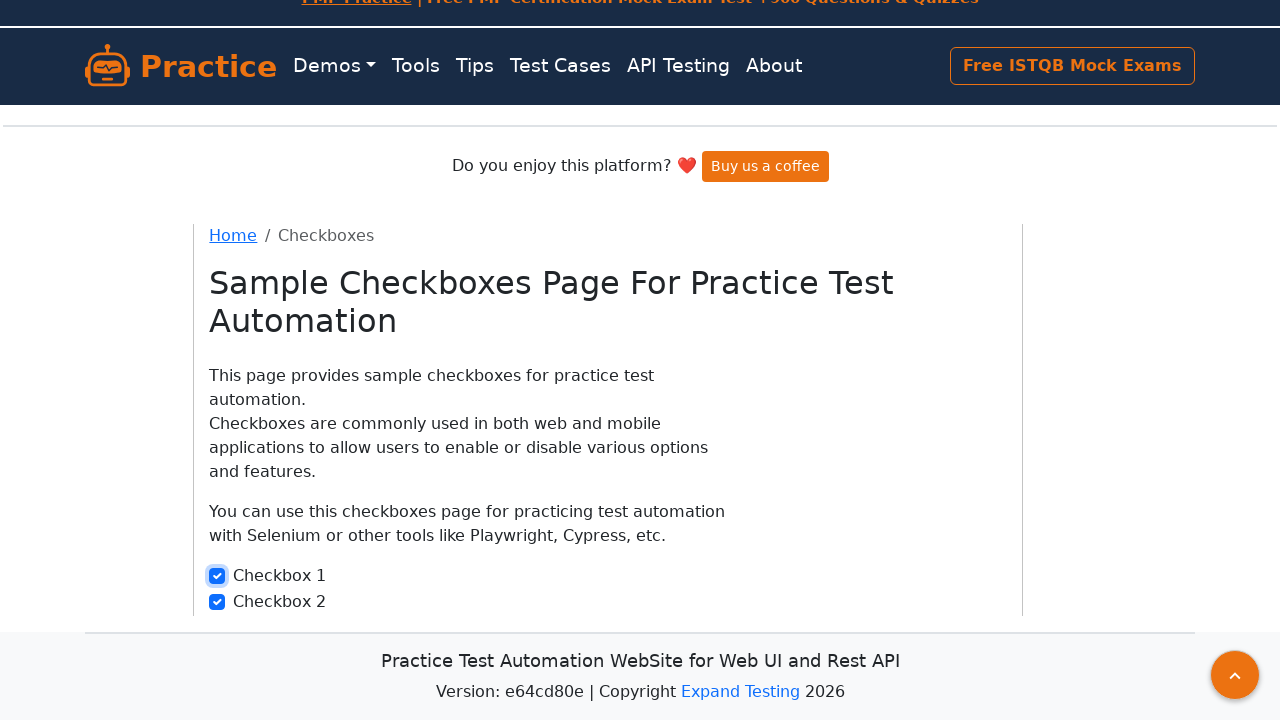

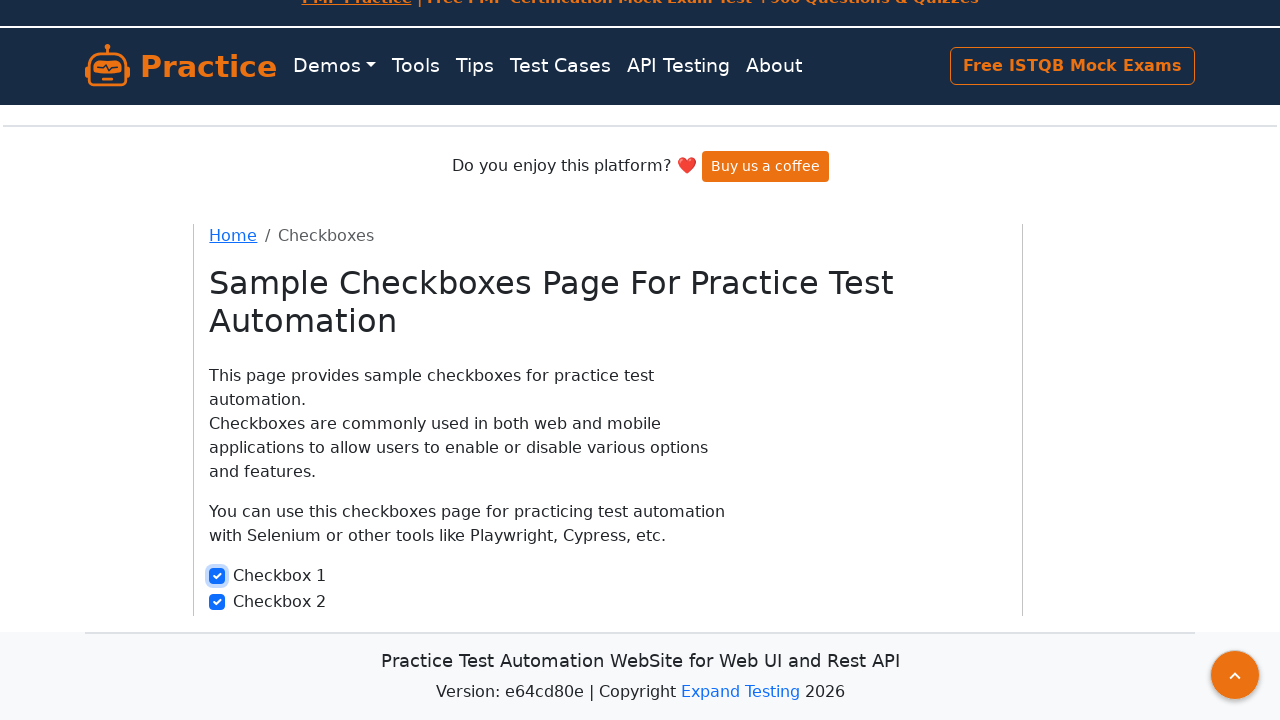